Navigates to the Automation Practice page and verifies that footer links are present and have valid href attributes

Starting URL: https://www.rahulshettyacademy.com/AutomationPractice/

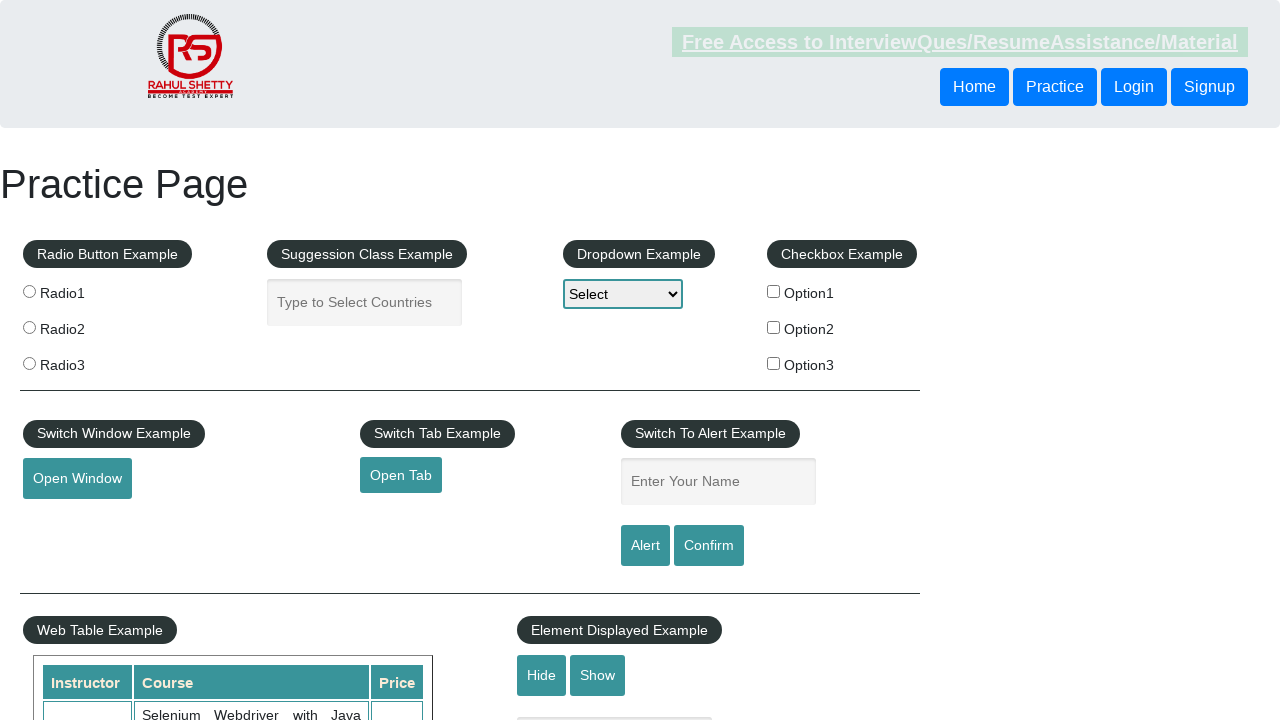

Waited for footer links to load
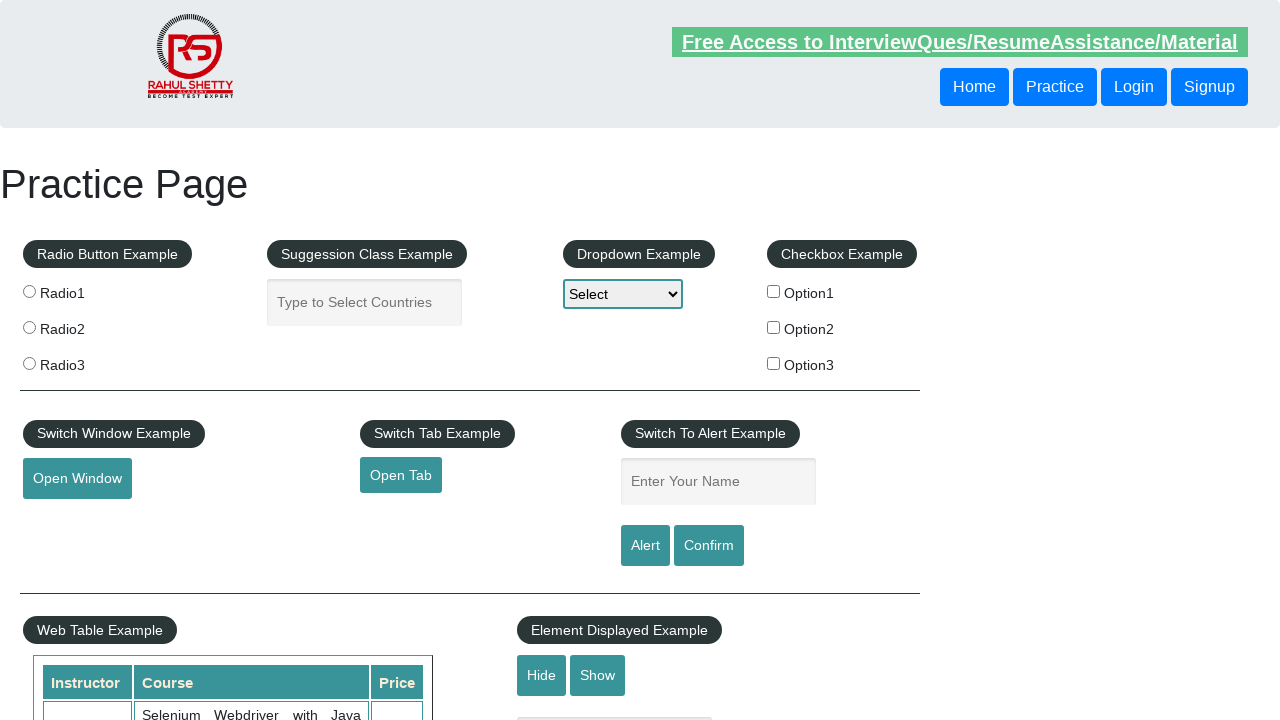

Located all footer links with class 'gf-li'
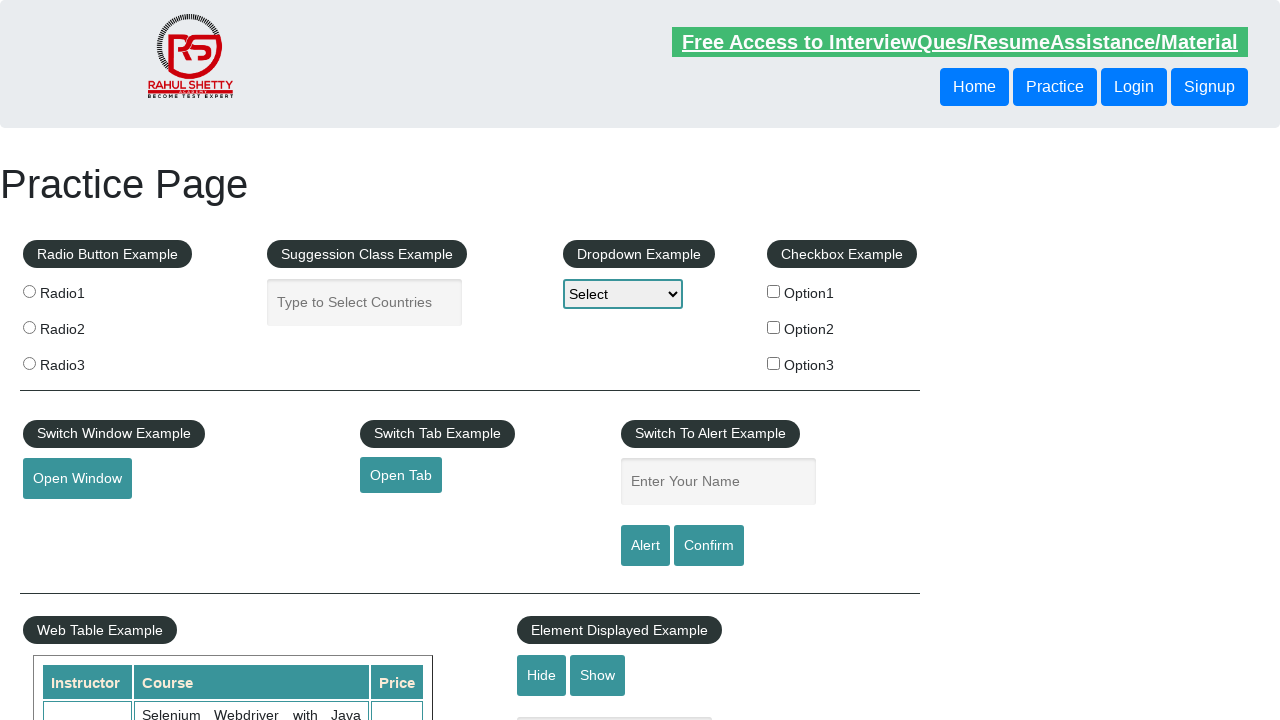

Counted 20 footer links
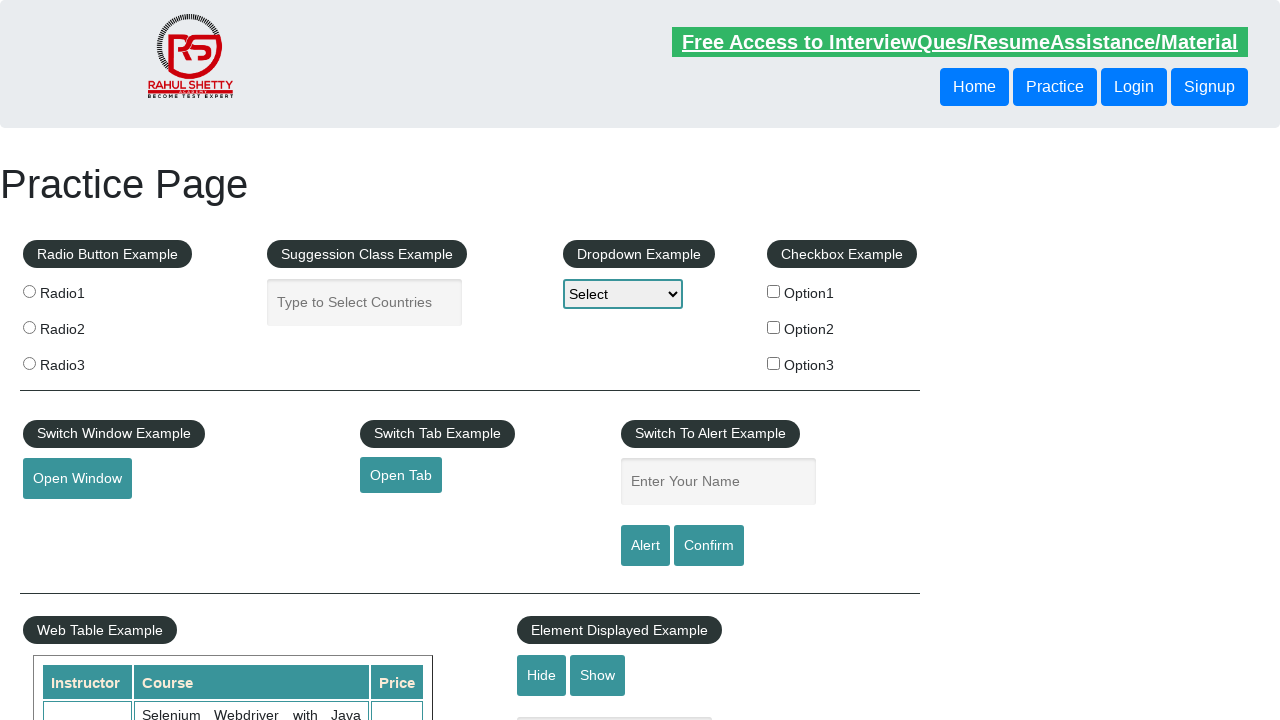

Verified that 20 footer links are present on the page
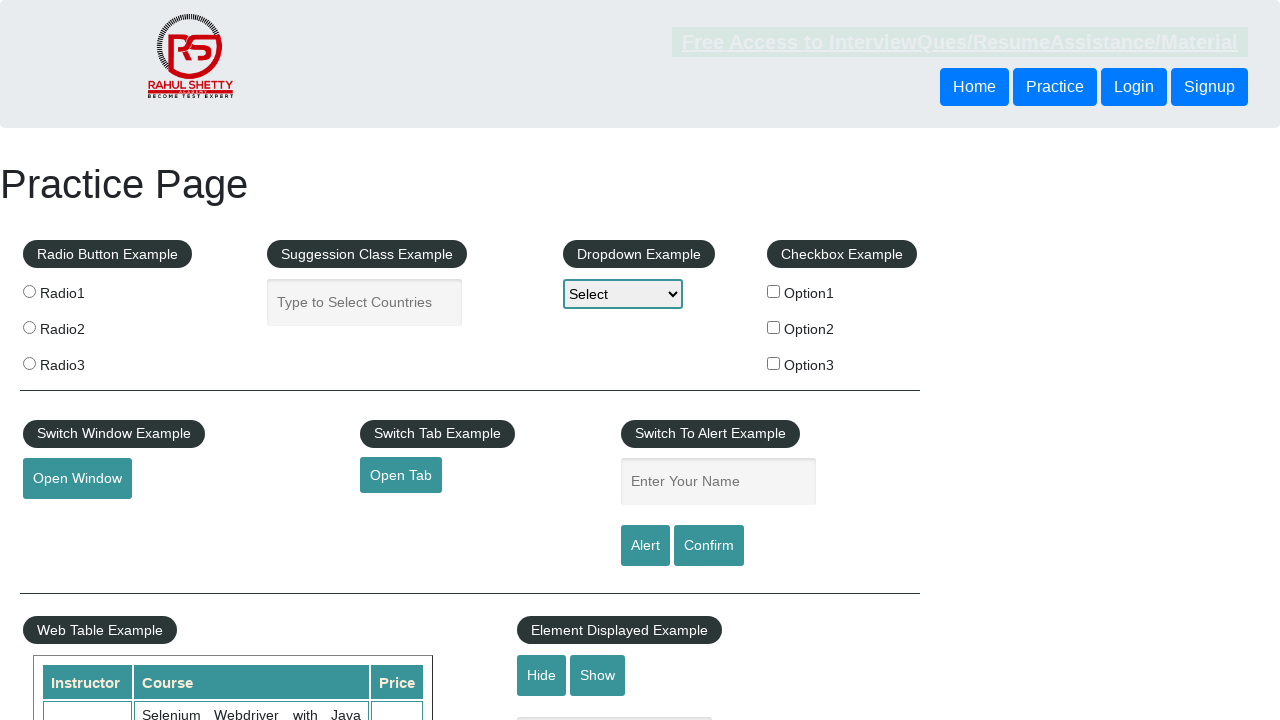

Verified footer link 0 has valid href: #
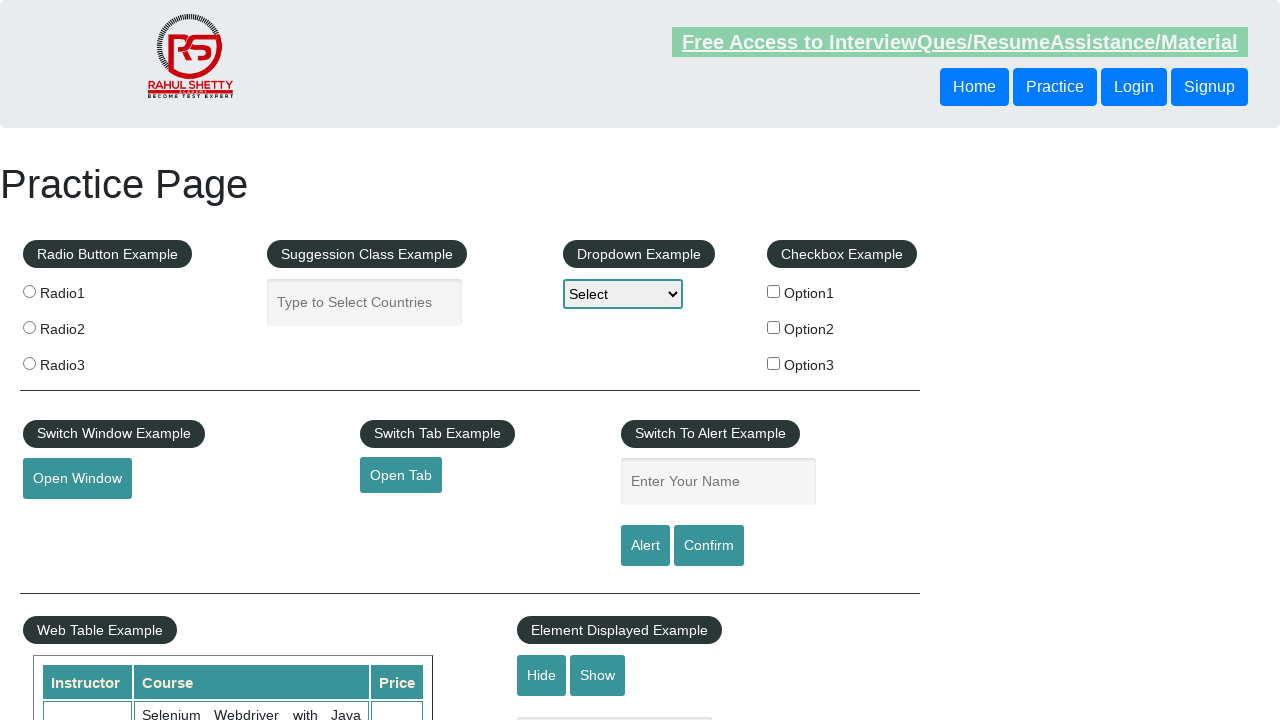

Verified footer link 1 has valid href: http://www.restapitutorial.com/
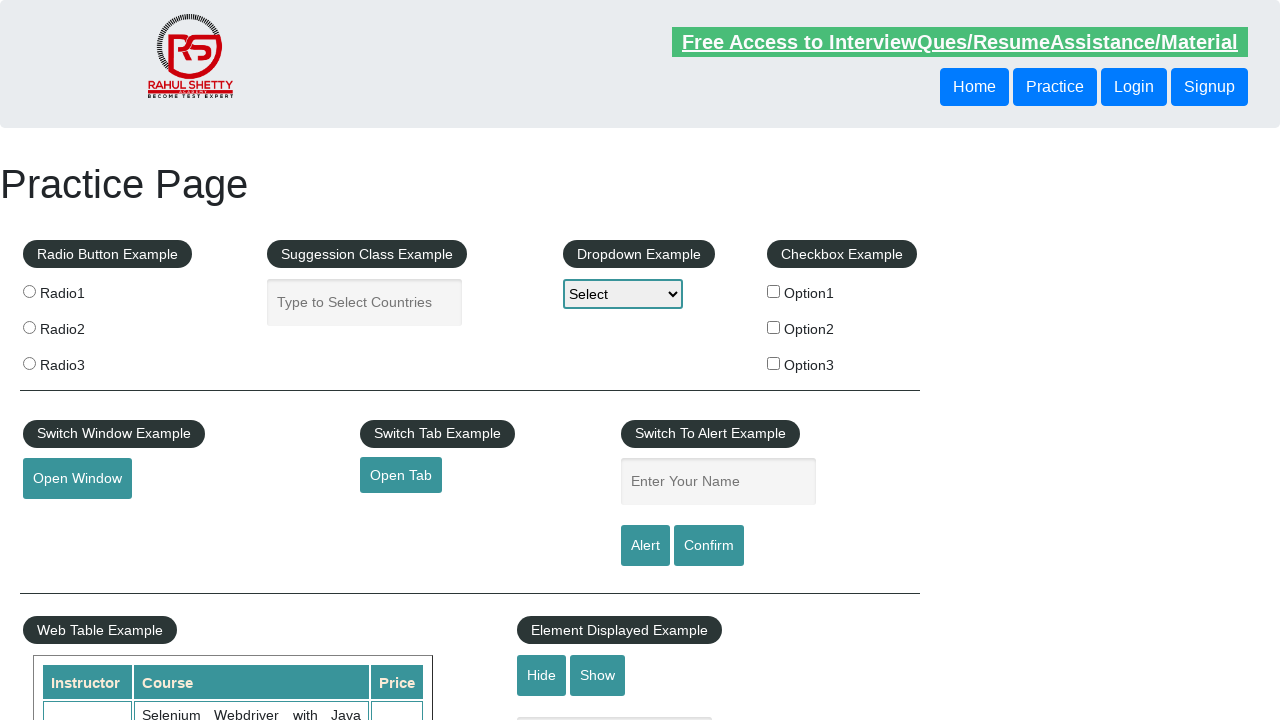

Verified footer link 2 has valid href: https://www.soapui.org/
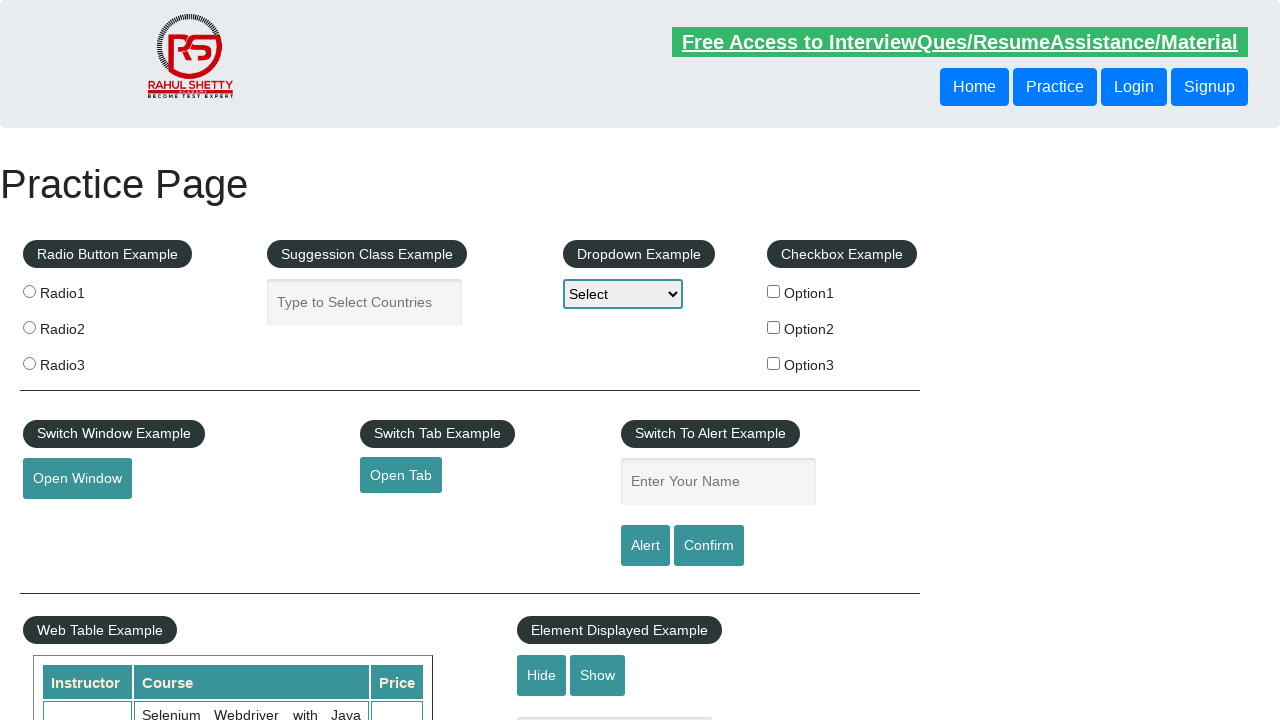

Verified footer link 3 has valid href: https://courses.rahulshettyacademy.com/p/appium-tutorial
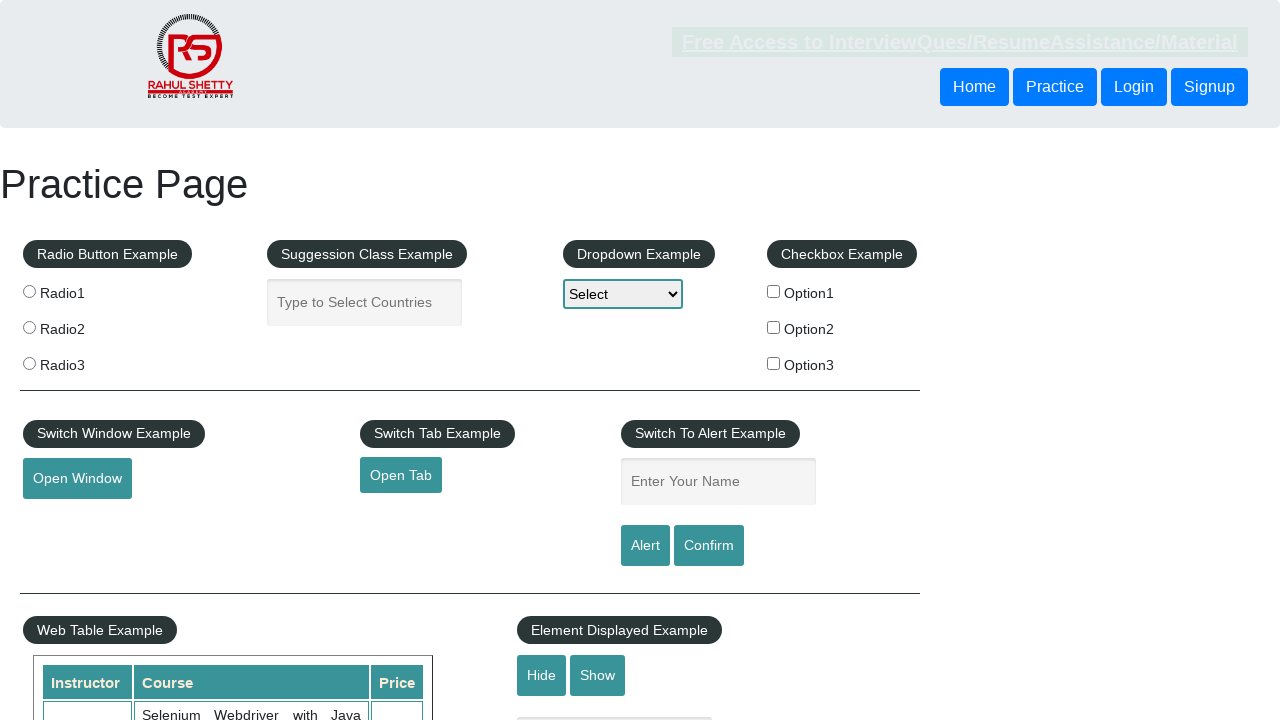

Verified footer link 4 has valid href: https://jmeter.apache.org/
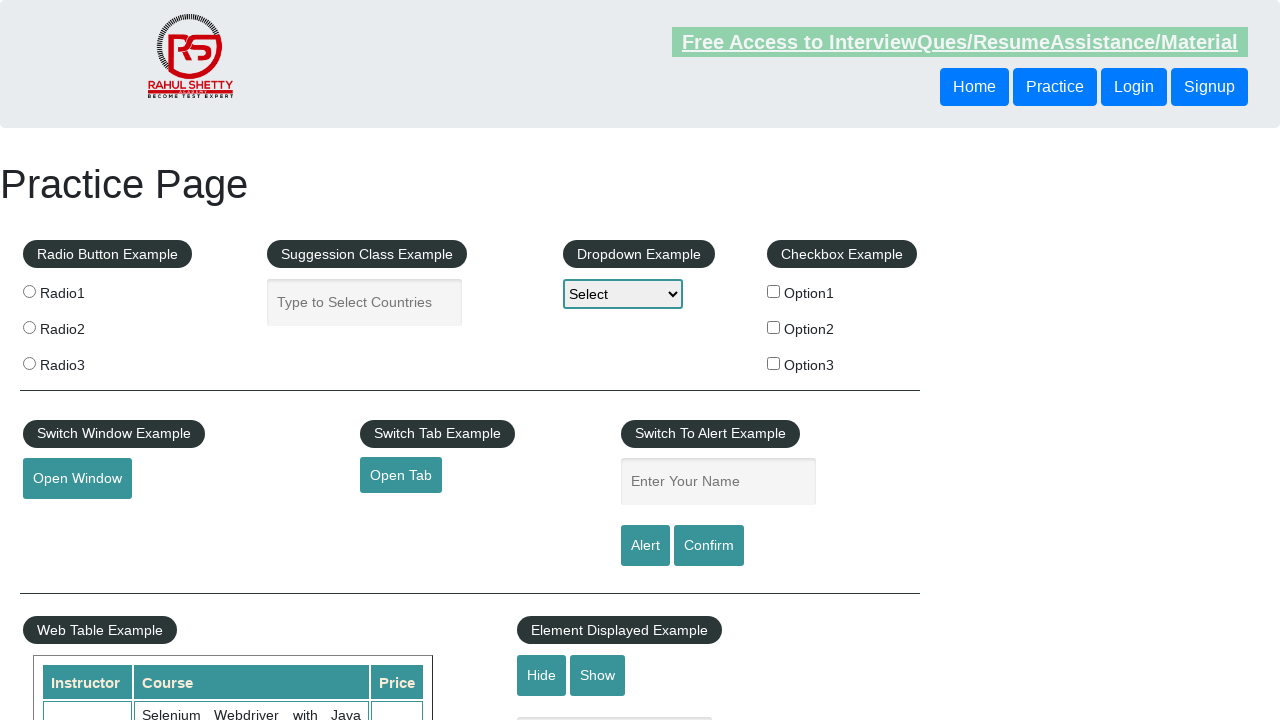

Verified footer link 5 has valid href: #
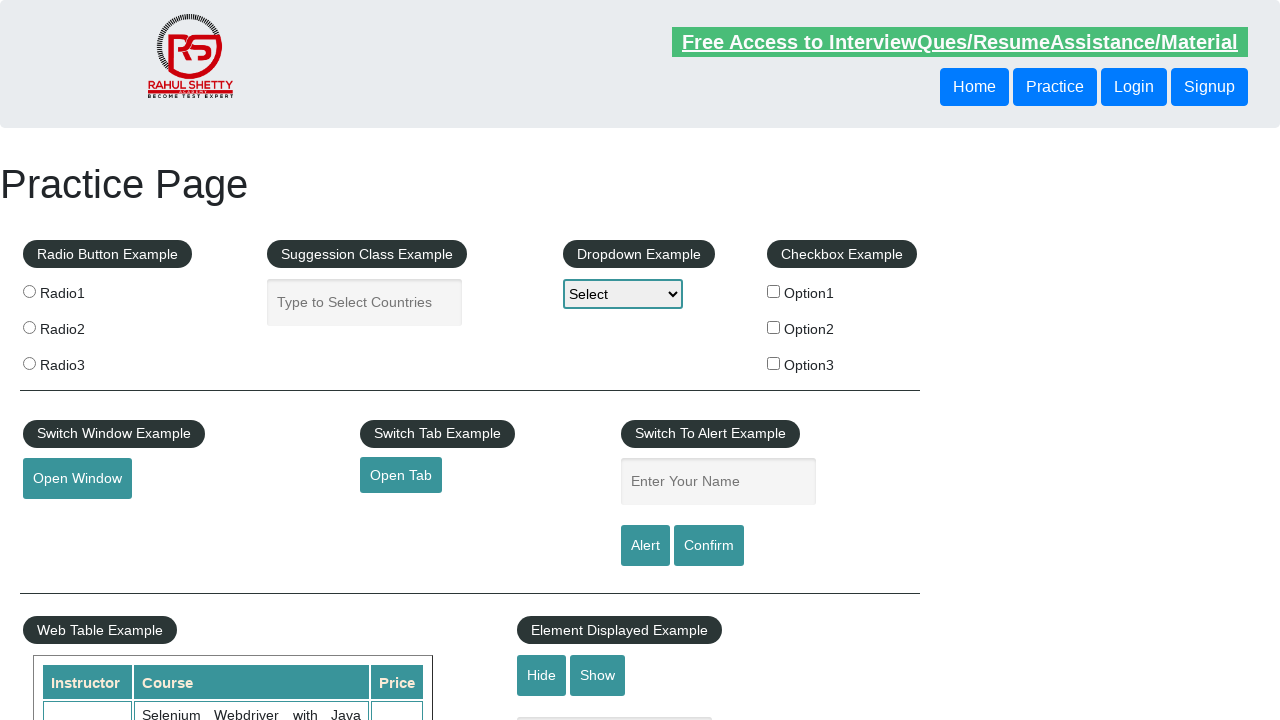

Verified footer link 6 has valid href: https://rahulshettyacademy.com/brokenlink
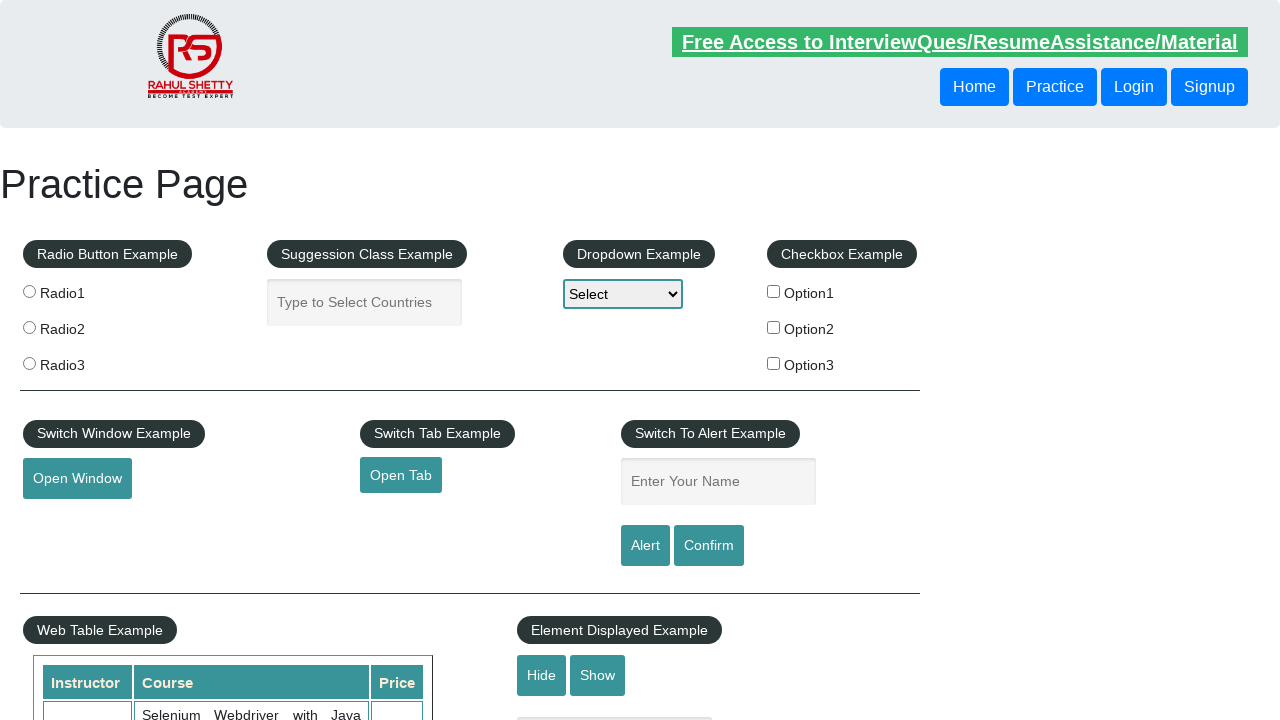

Verified footer link 7 has valid href: #
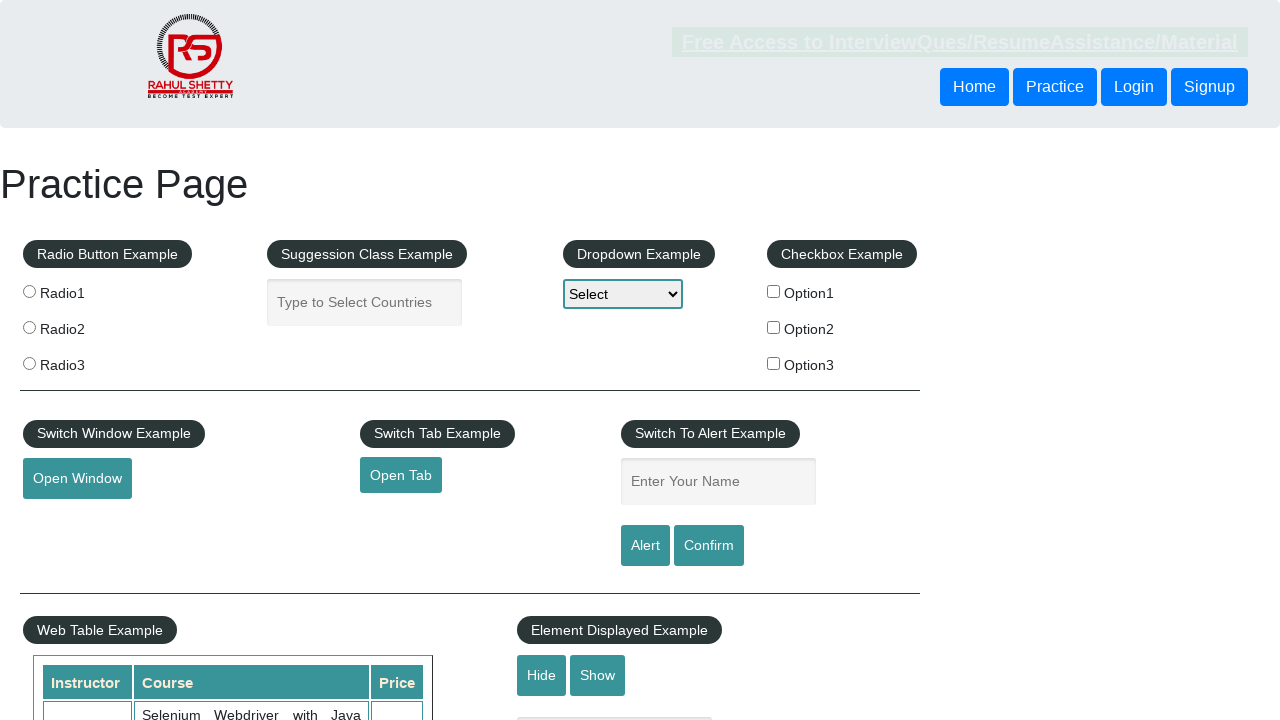

Verified footer link 8 has valid href: #
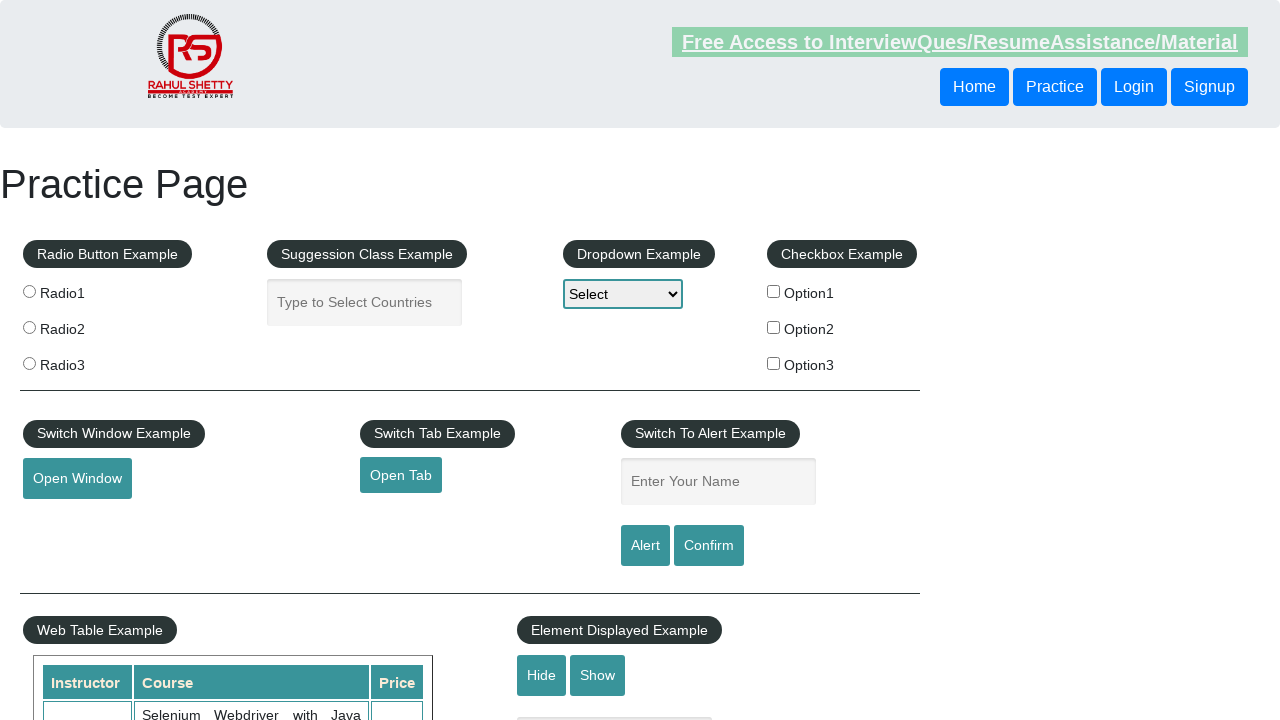

Verified footer link 9 has valid href: #
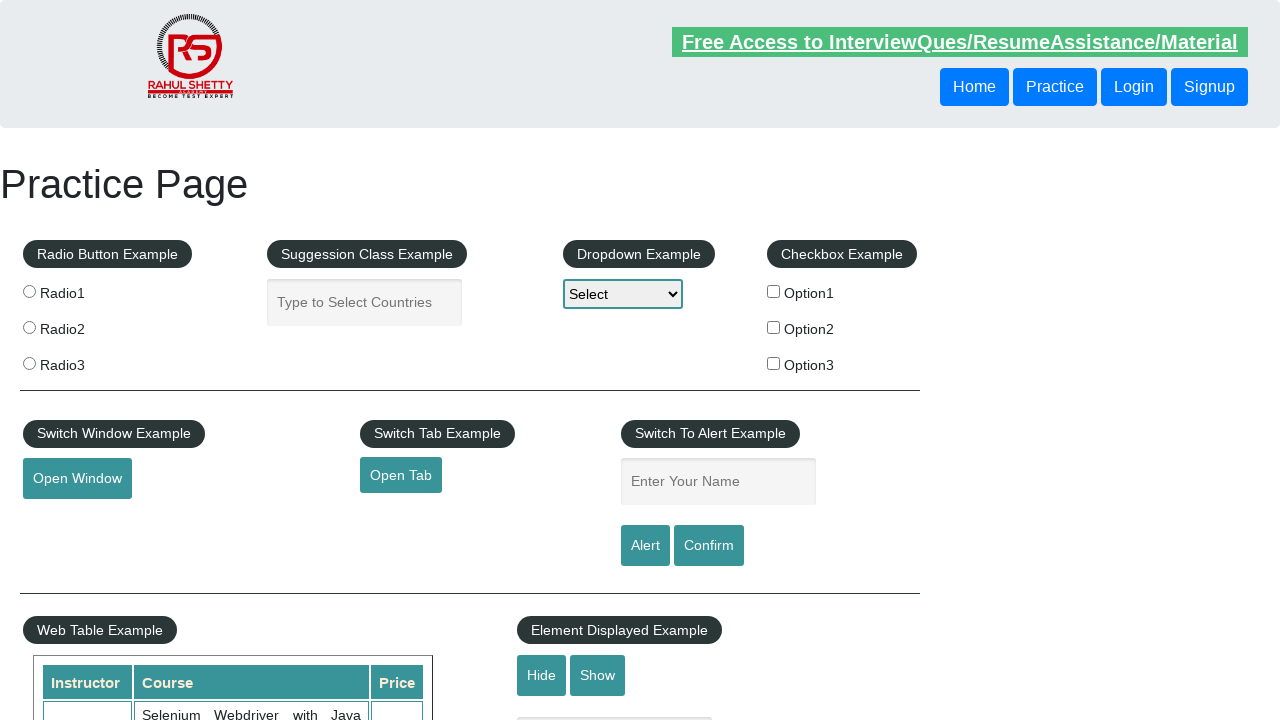

Verified footer link 10 has valid href: #
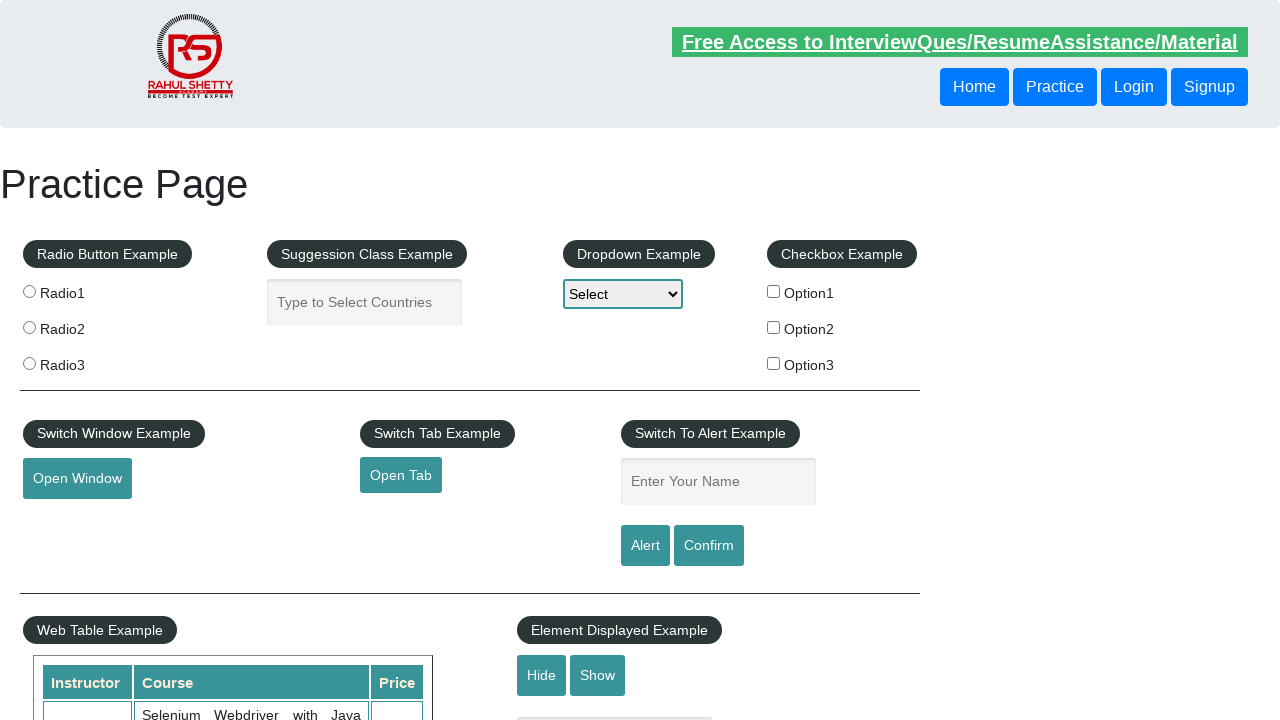

Verified footer link 11 has valid href: #
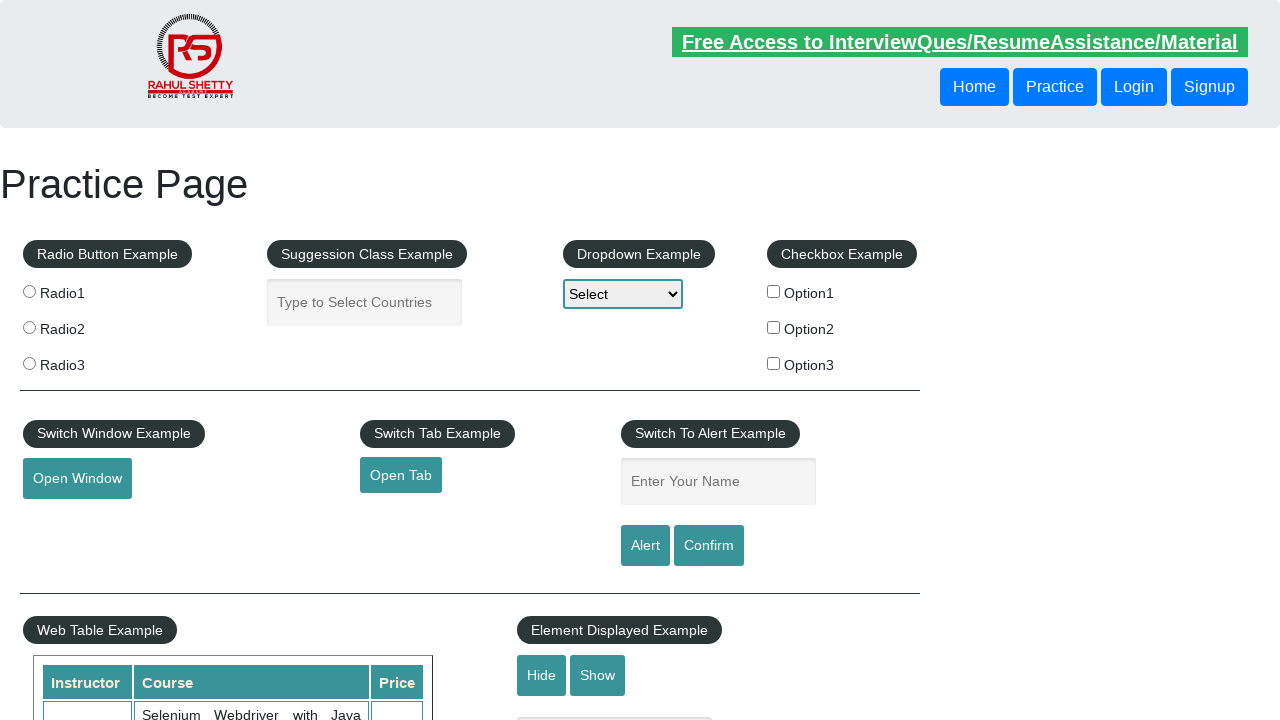

Verified footer link 12 has valid href: #
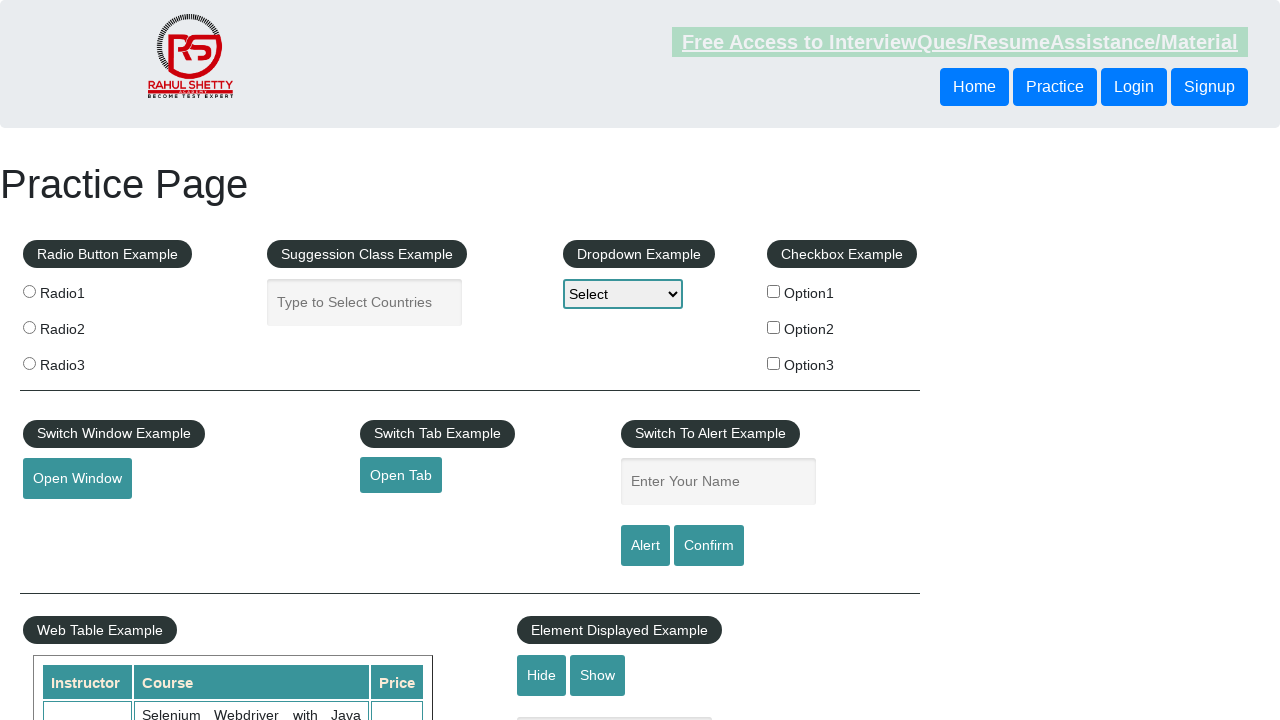

Verified footer link 13 has valid href: #
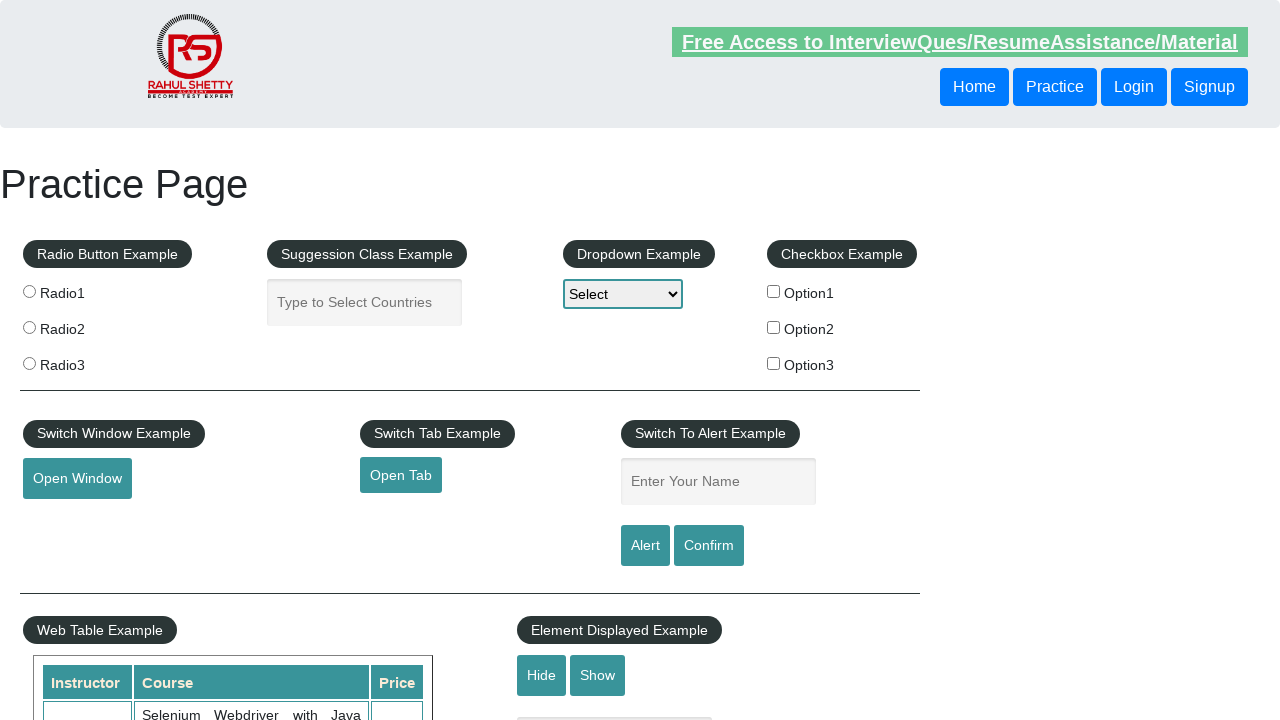

Verified footer link 14 has valid href: #
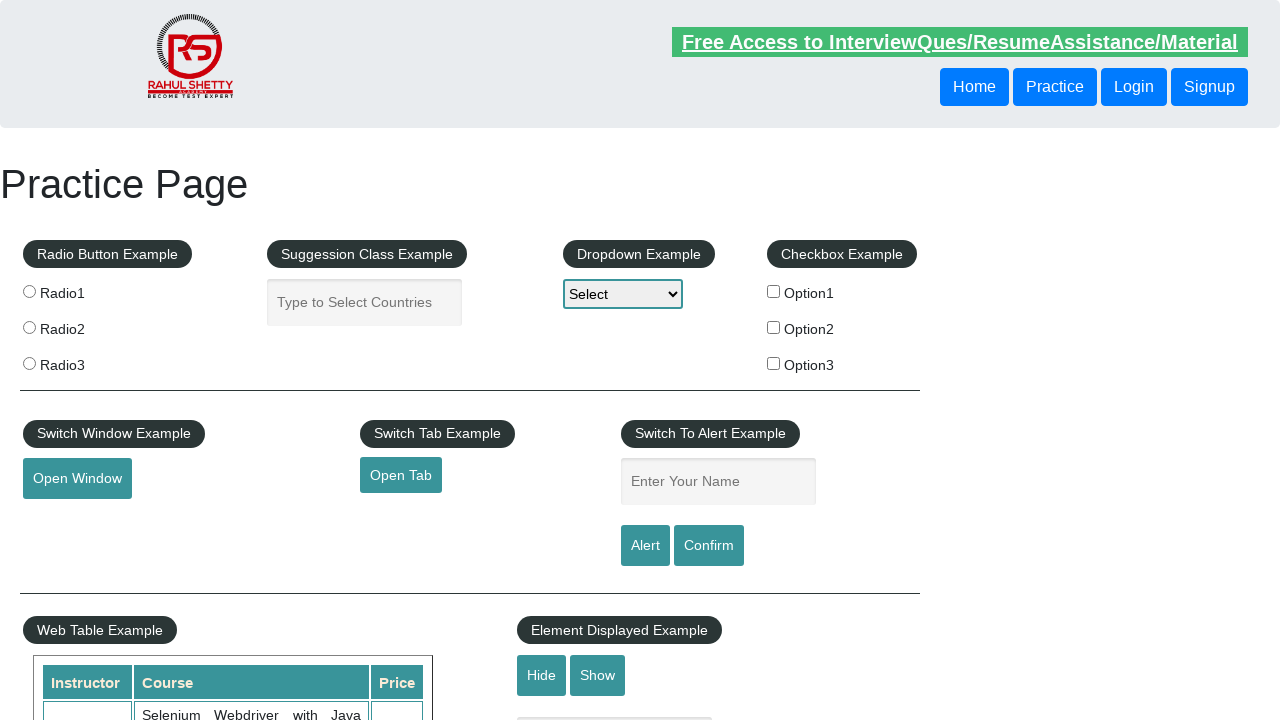

Verified footer link 15 has valid href: #
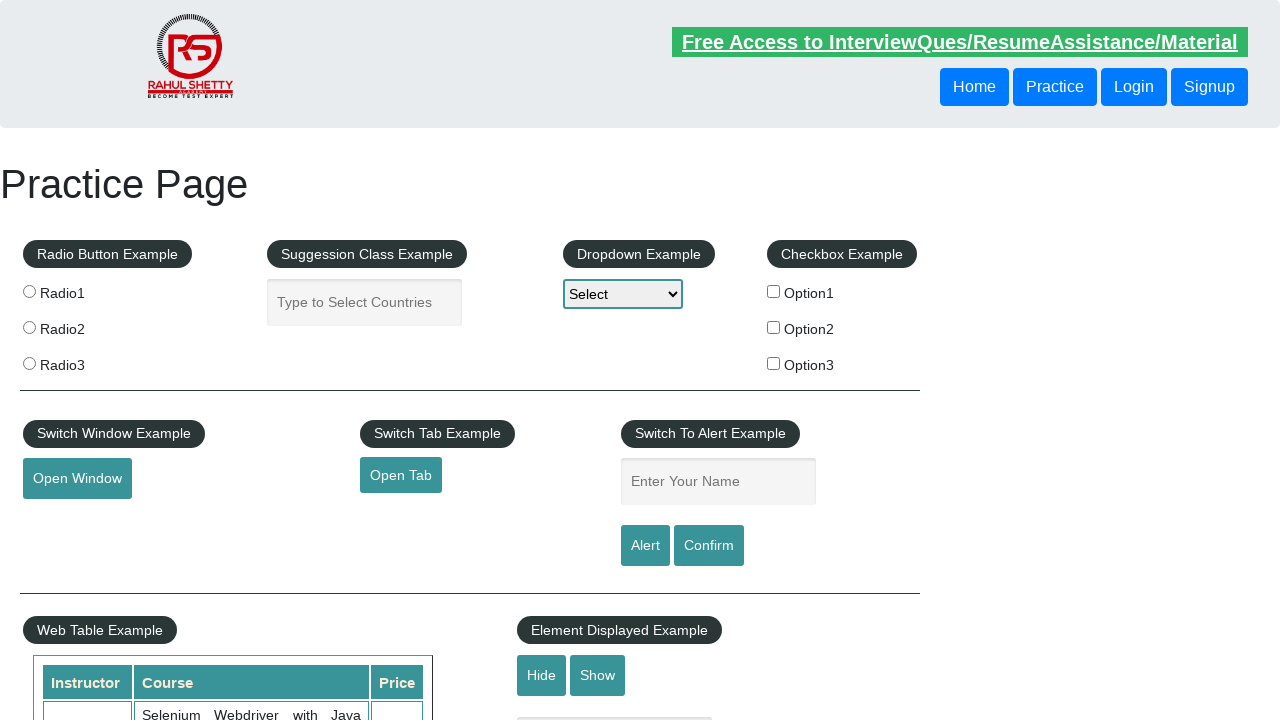

Verified footer link 16 has valid href: #
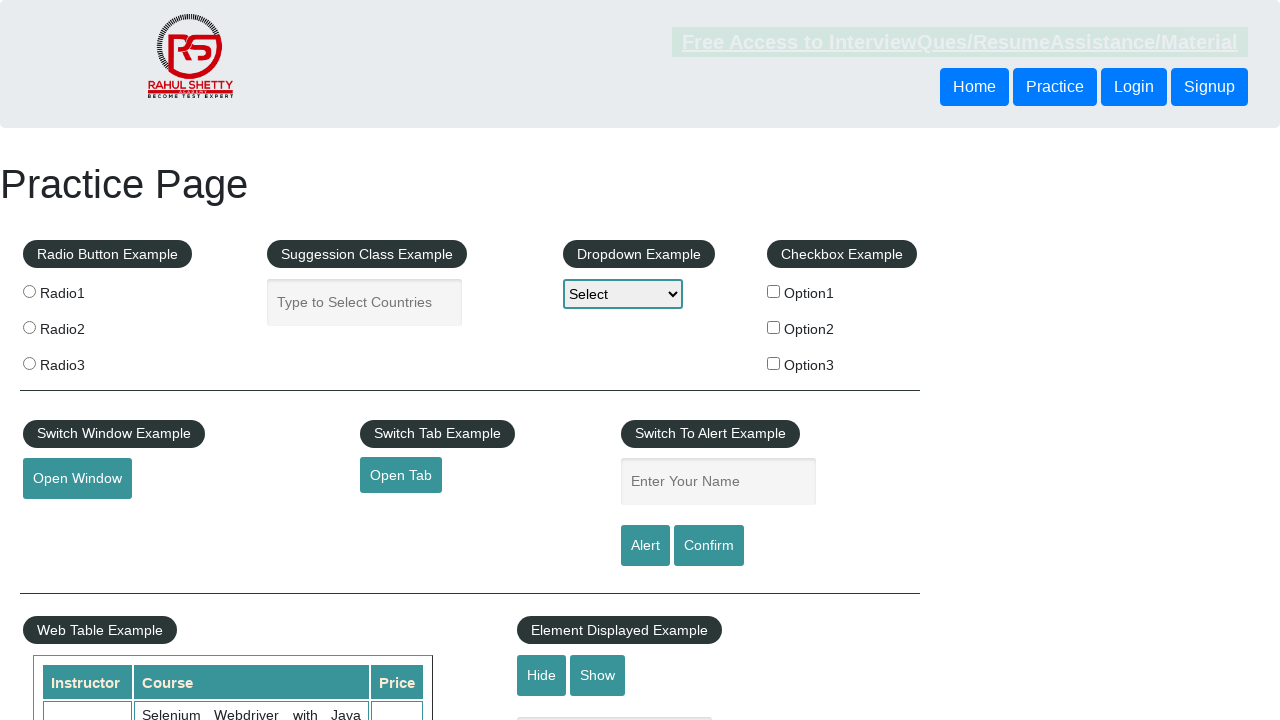

Verified footer link 17 has valid href: #
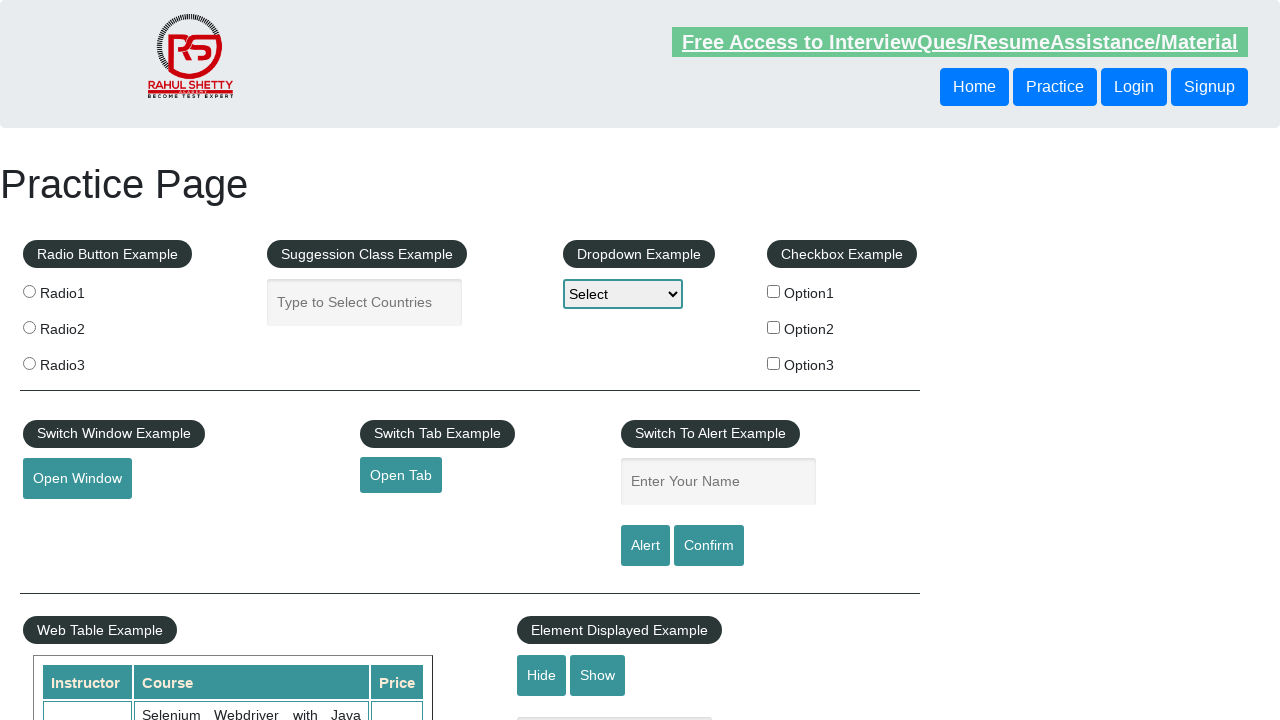

Verified footer link 18 has valid href: #
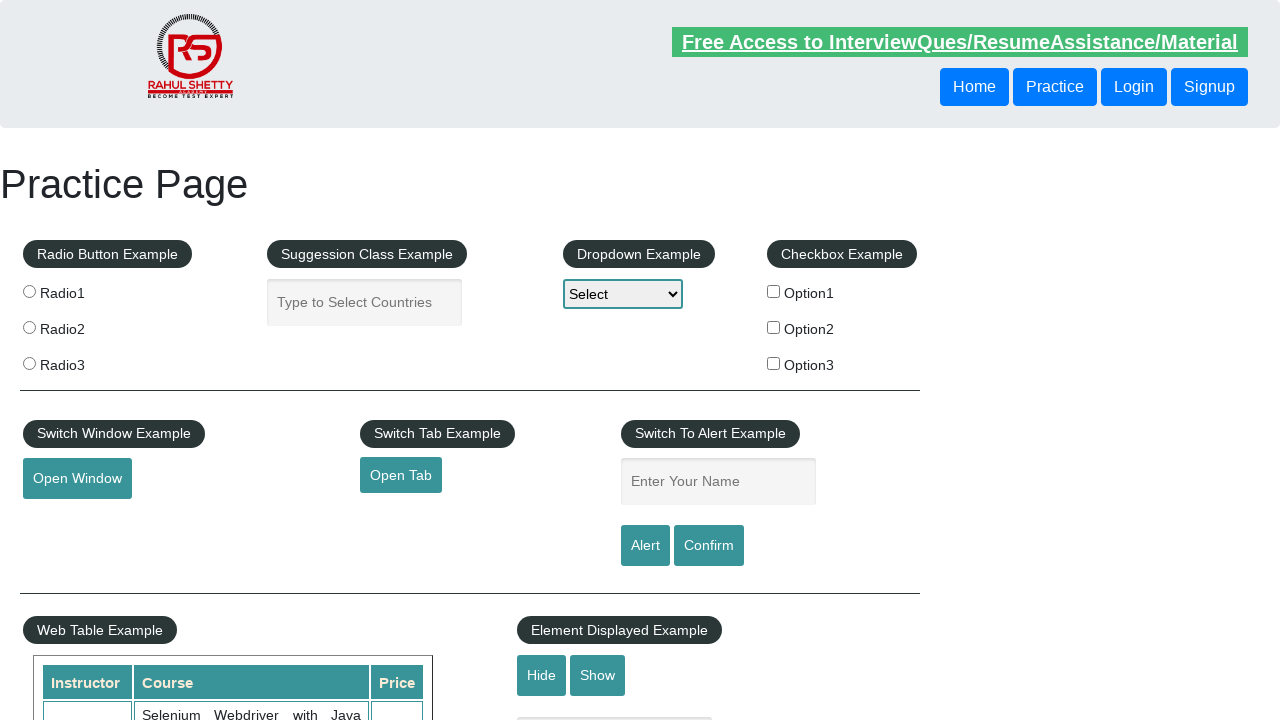

Verified footer link 19 has valid href: #
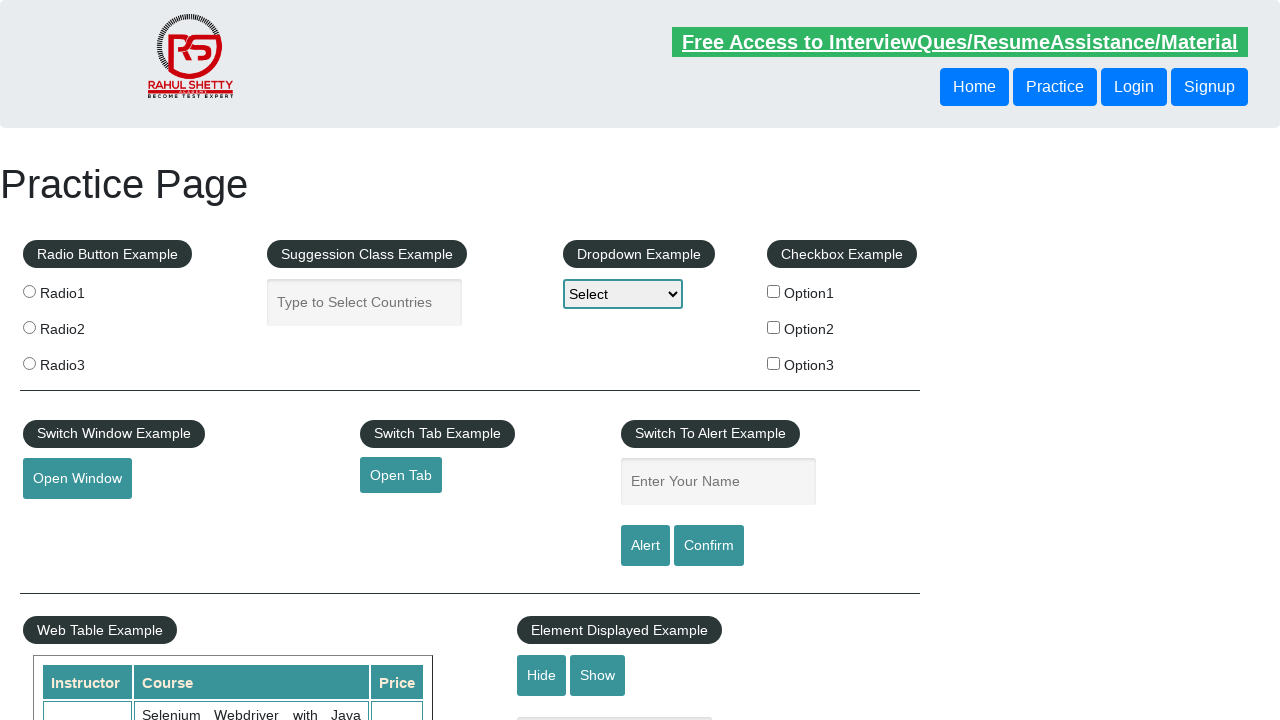

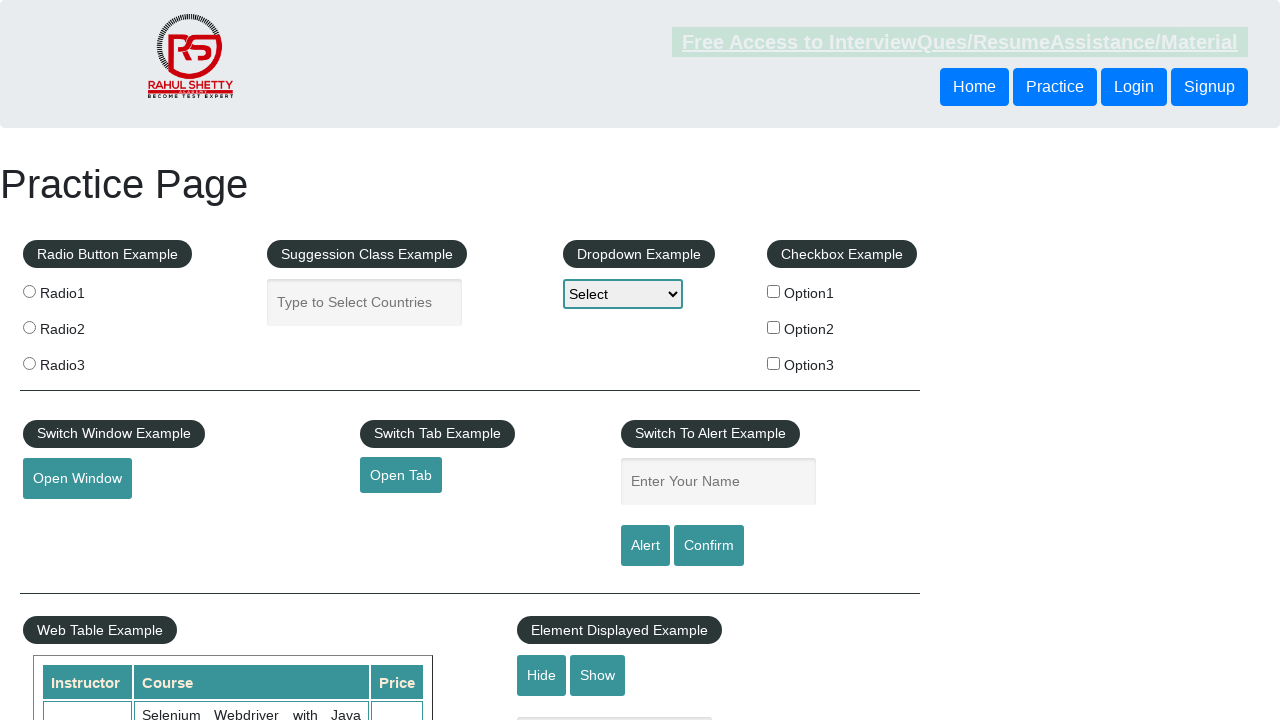